Tests dropdown menu functionality by selecting options using index, value, and visible text methods, then verifies the dropdown has the expected number of options.

Starting URL: https://the-internet.herokuapp.com/dropdown

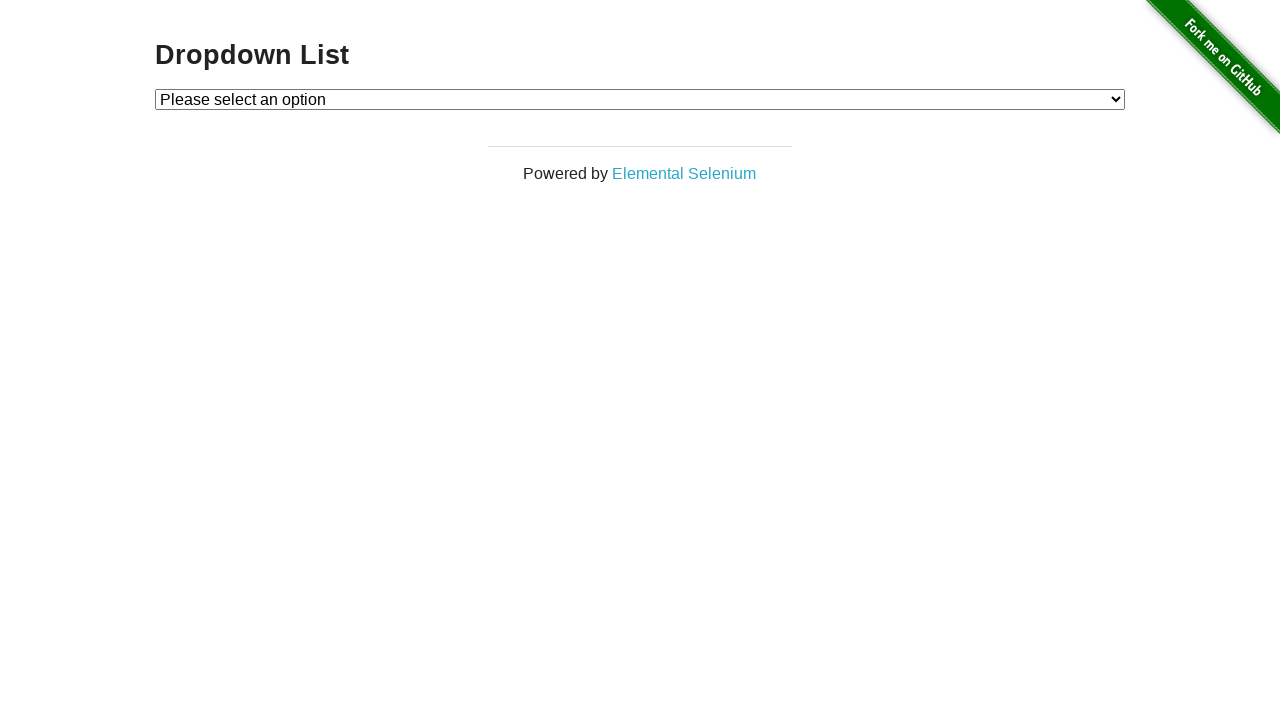

Waited for dropdown to be available
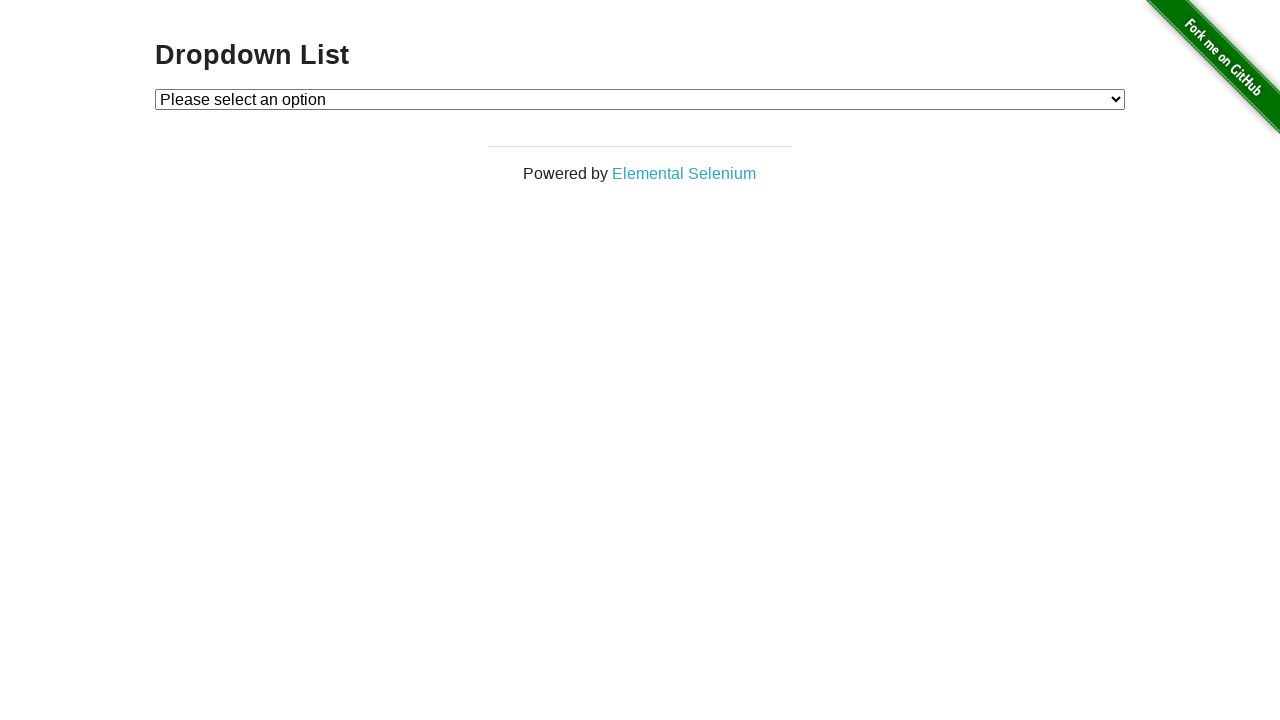

Selected Option 1 by index on select#dropdown
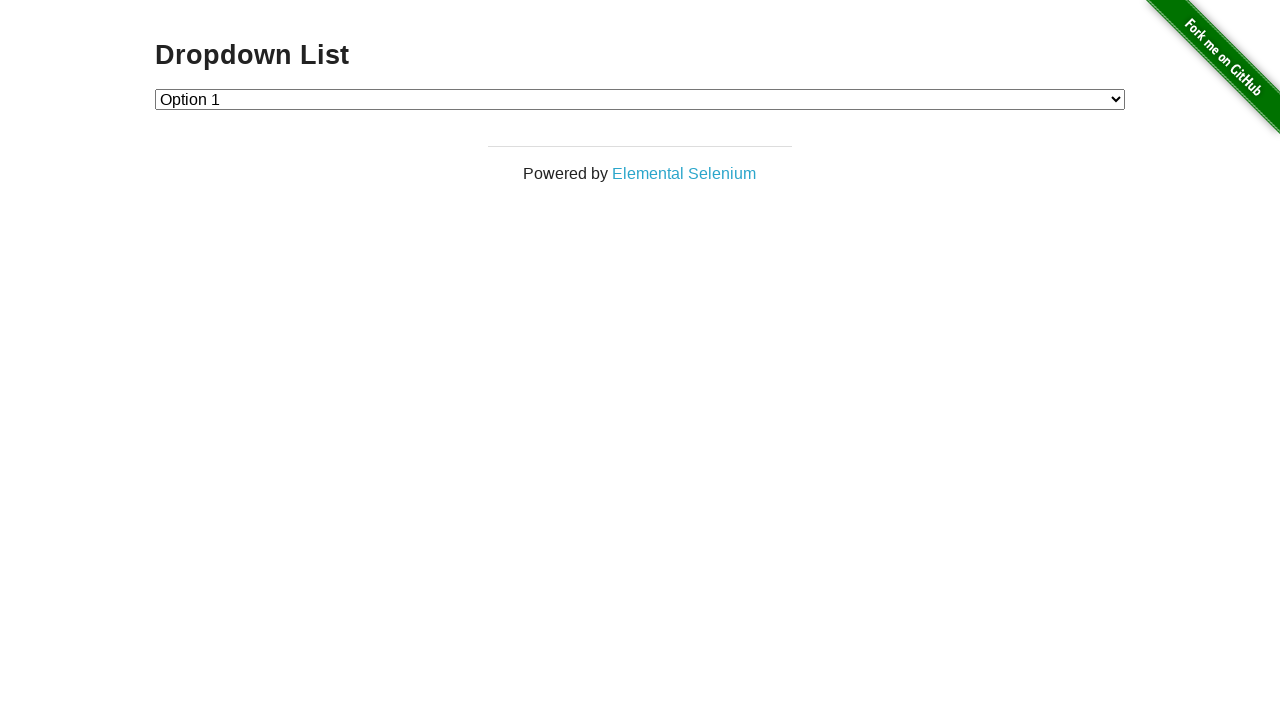

Waited 2 seconds before next selection
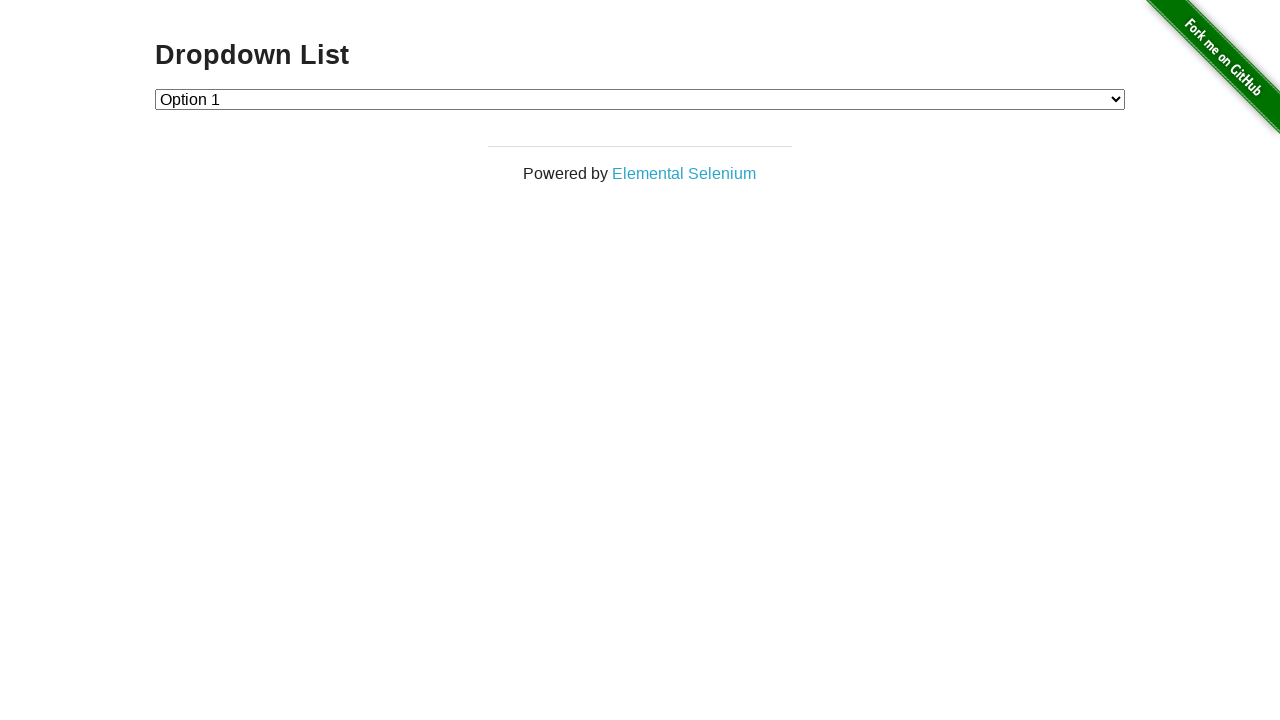

Selected Option 2 by value on select#dropdown
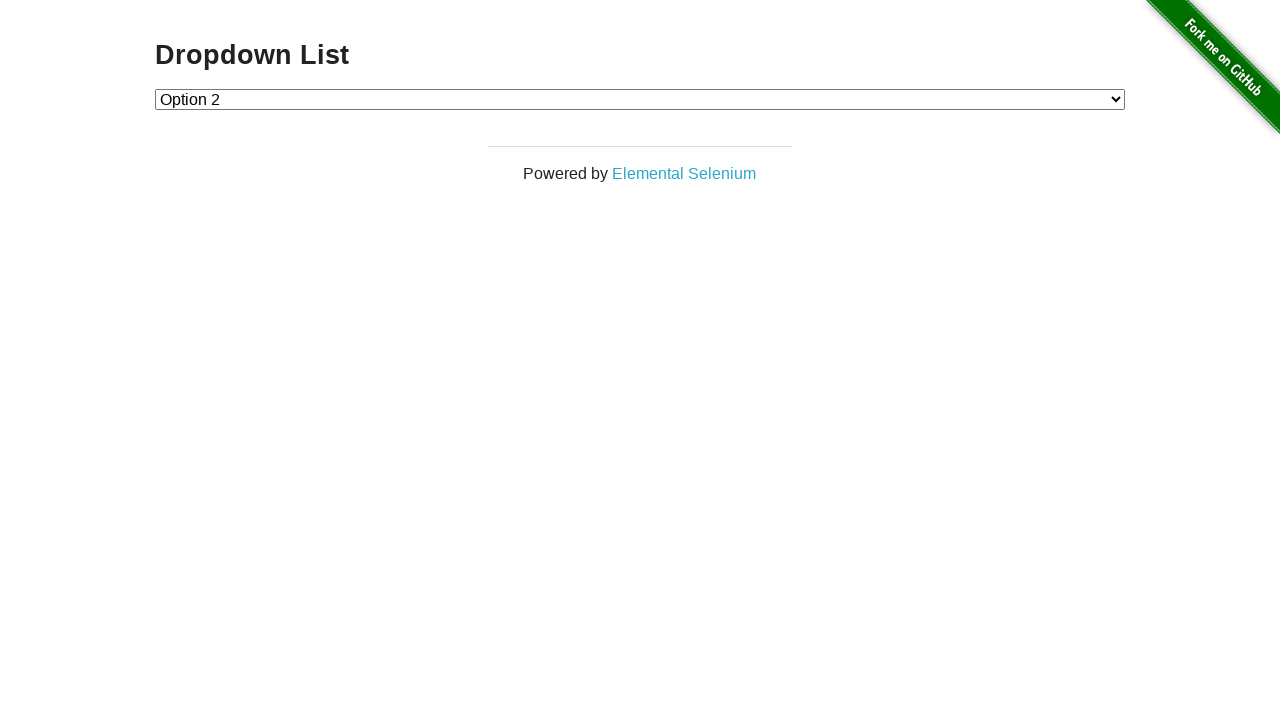

Waited 2 seconds before next selection
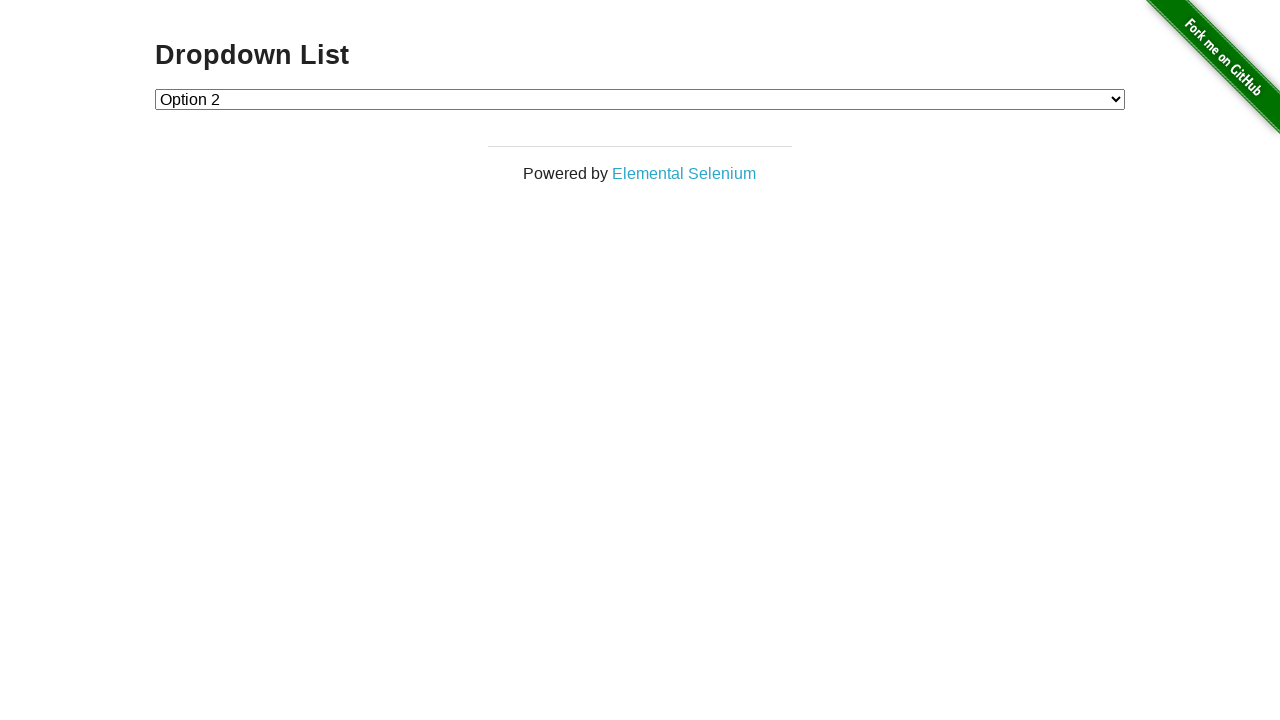

Selected Option 1 by visible text on select#dropdown
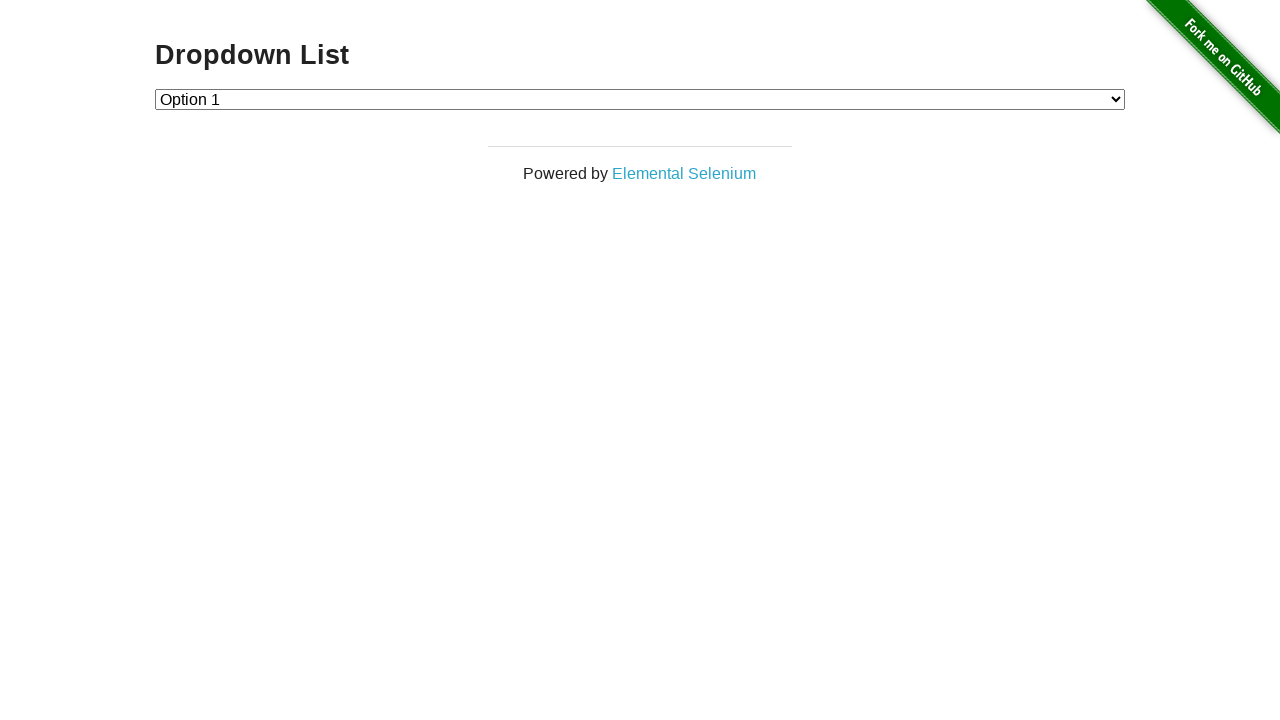

Retrieved all dropdown options
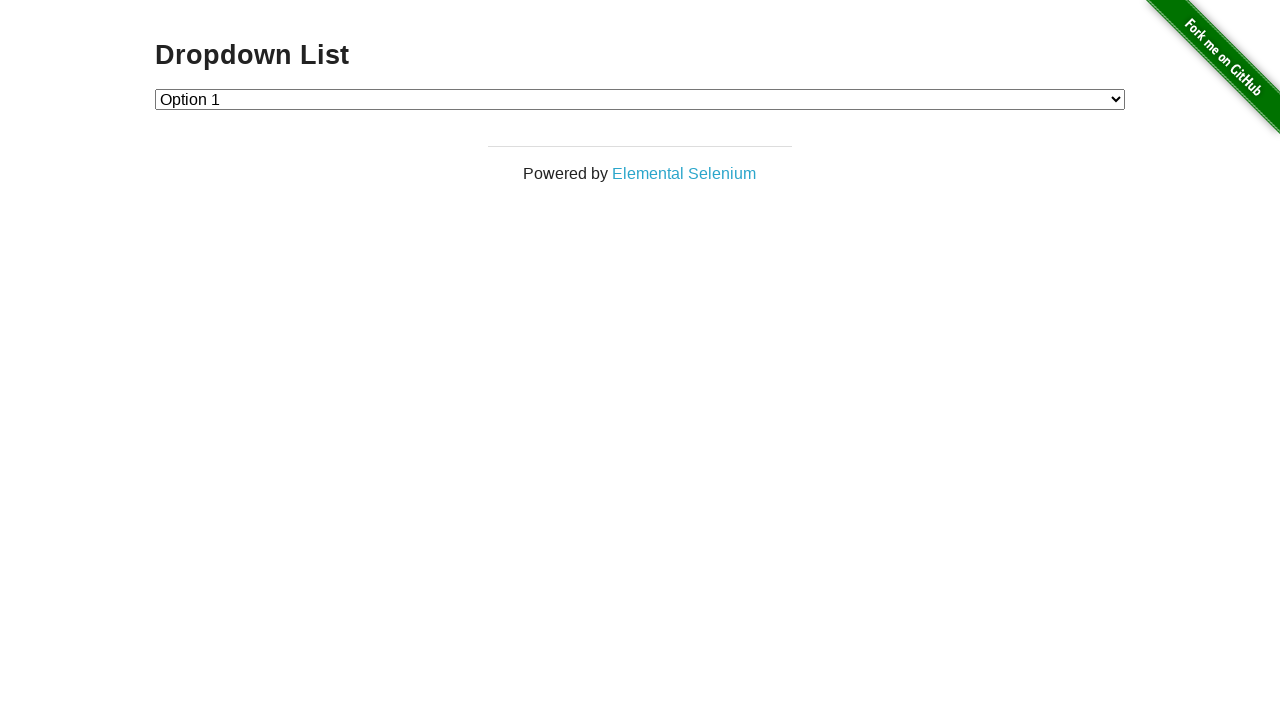

Verified dropdown has 3 options
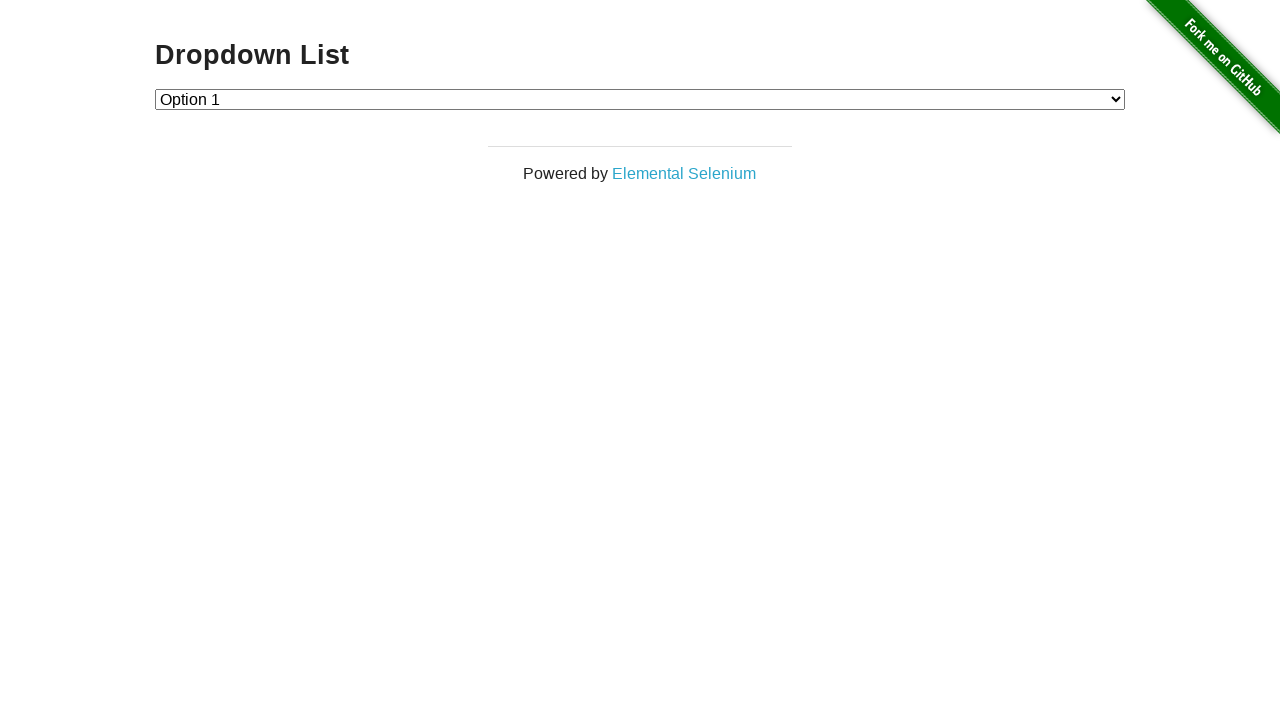

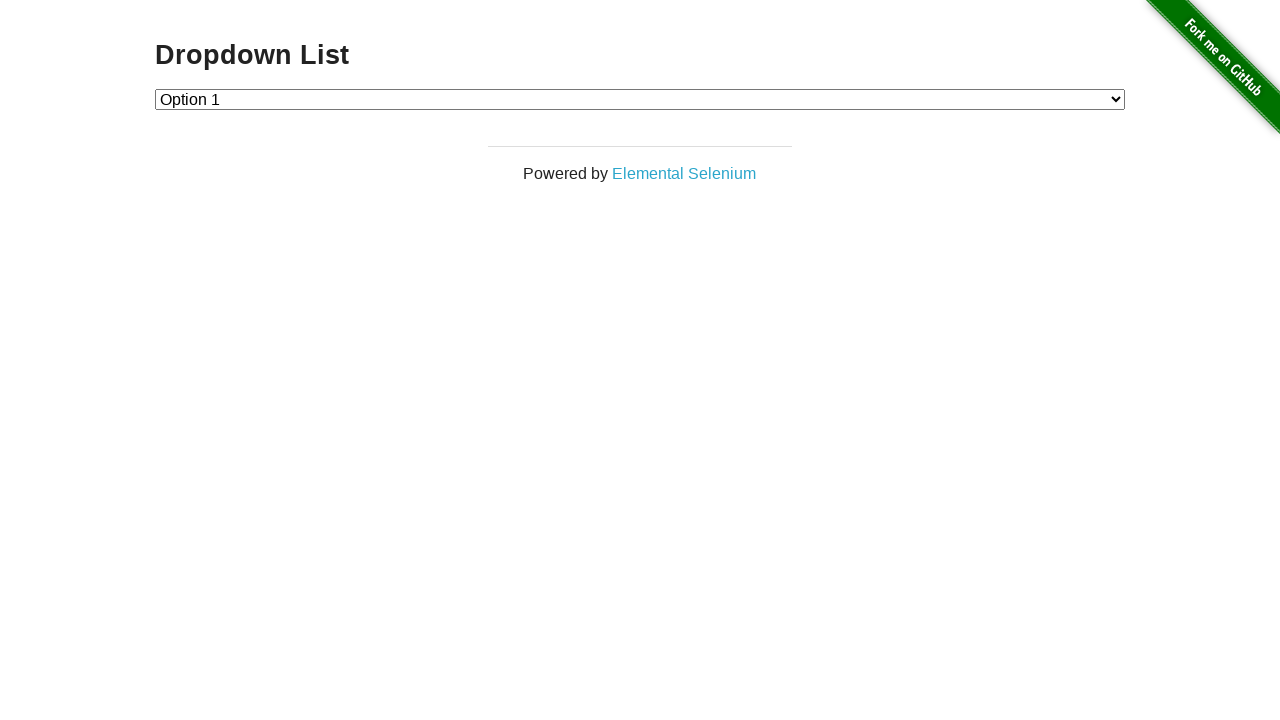